Tests the search functionality by entering and clearing various cryptocurrency search terms

Starting URL: https://centz.herokuapp.com/

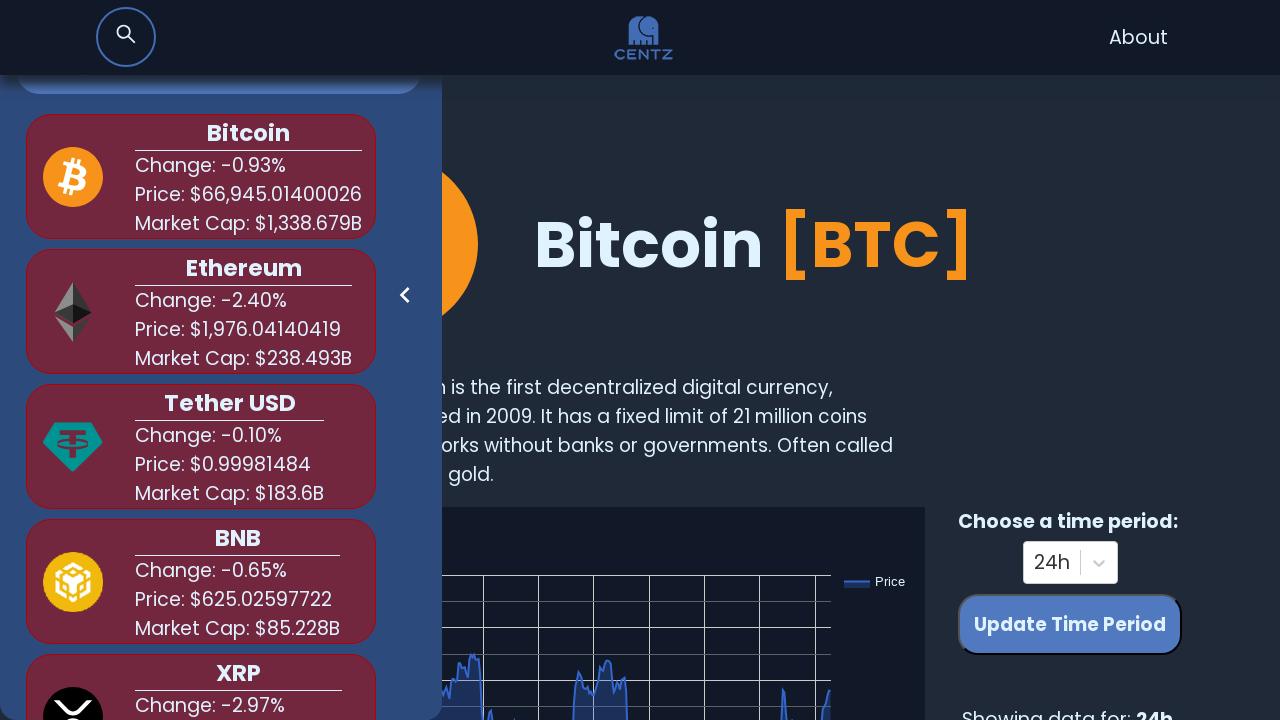

Clicked on search input field at (126, 37) on xpath=//*[@id='root']/nav/div/div/input
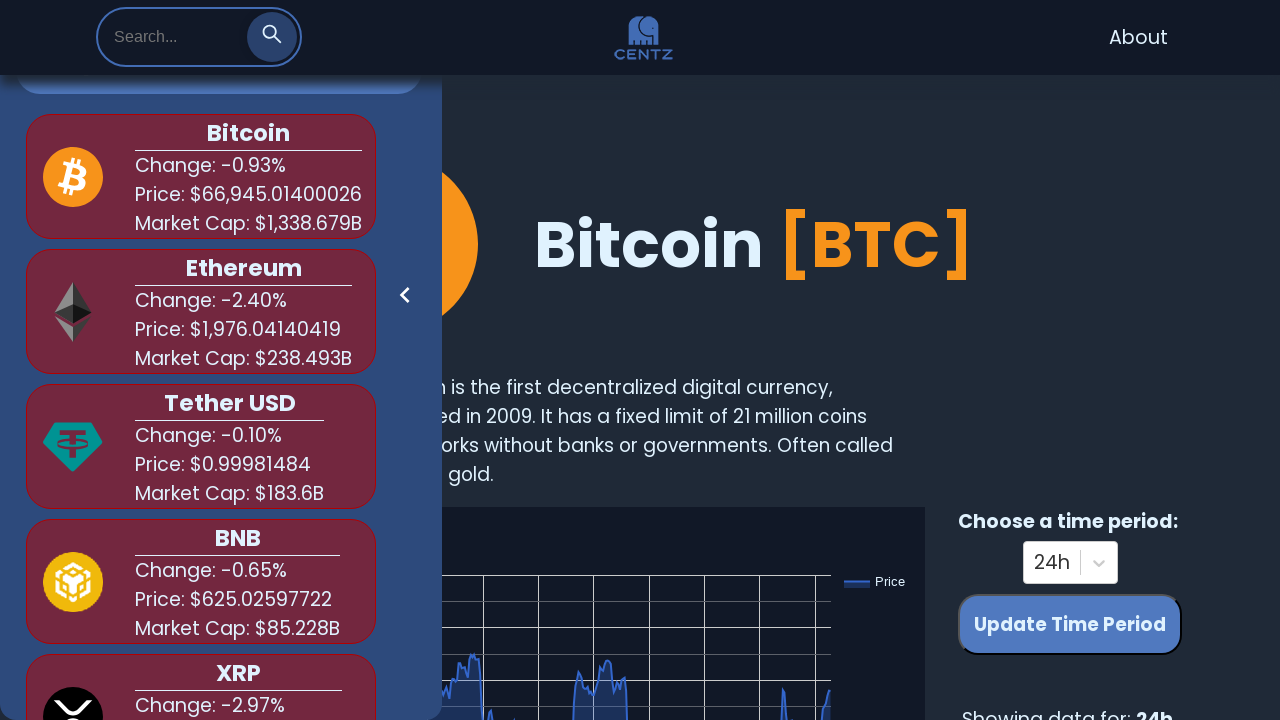

Waited for search input to be ready
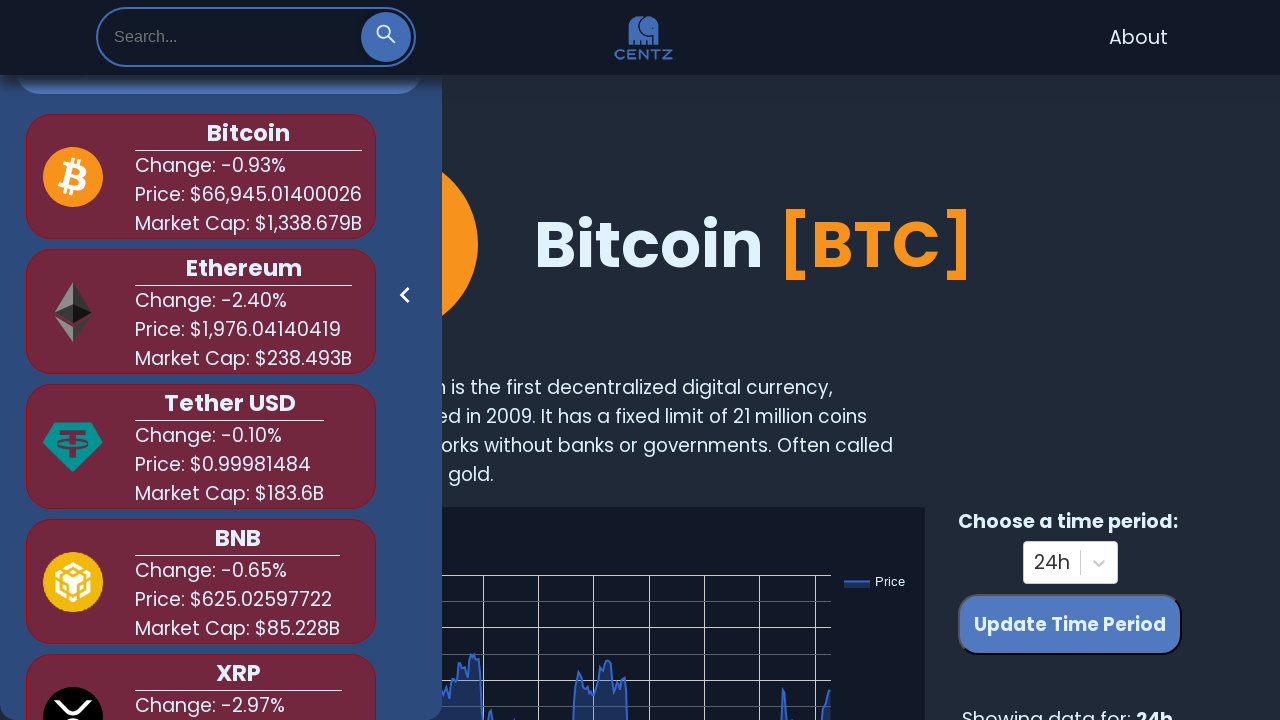

Entered search term 'bit' into search field on //*[@id='root']/nav/div/div/input
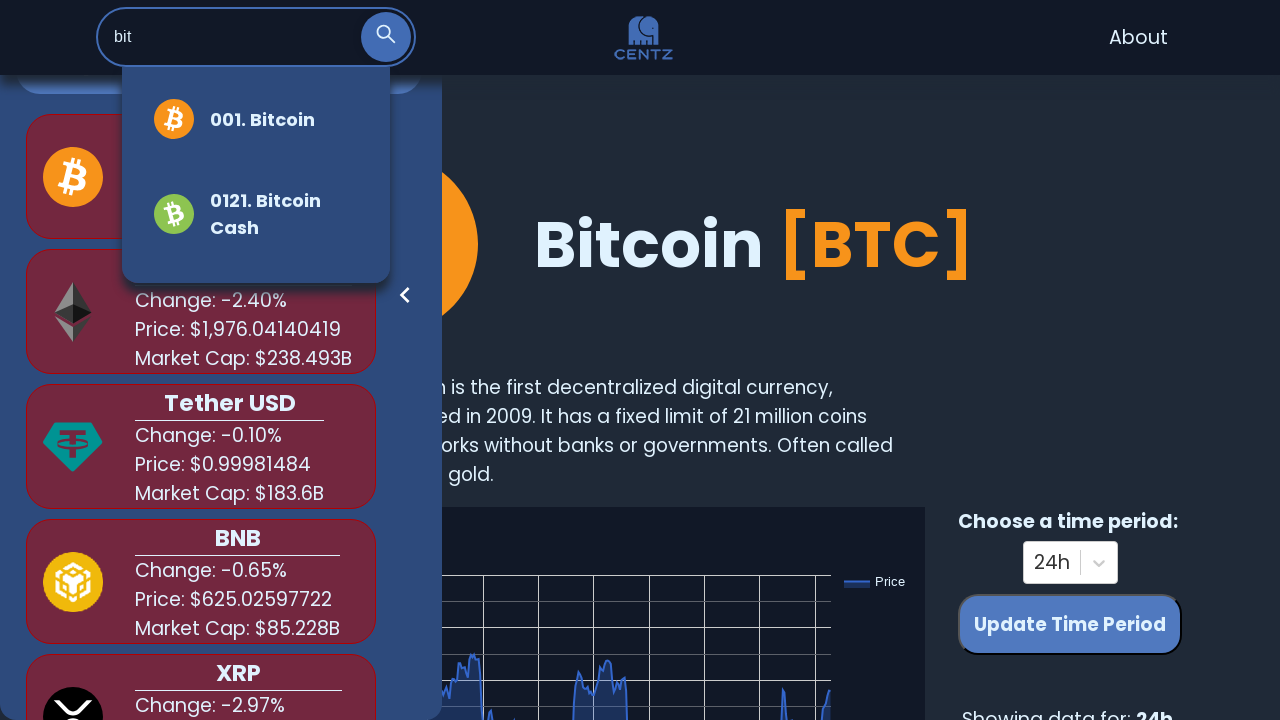

Waited for search results to load after searching for 'bit'
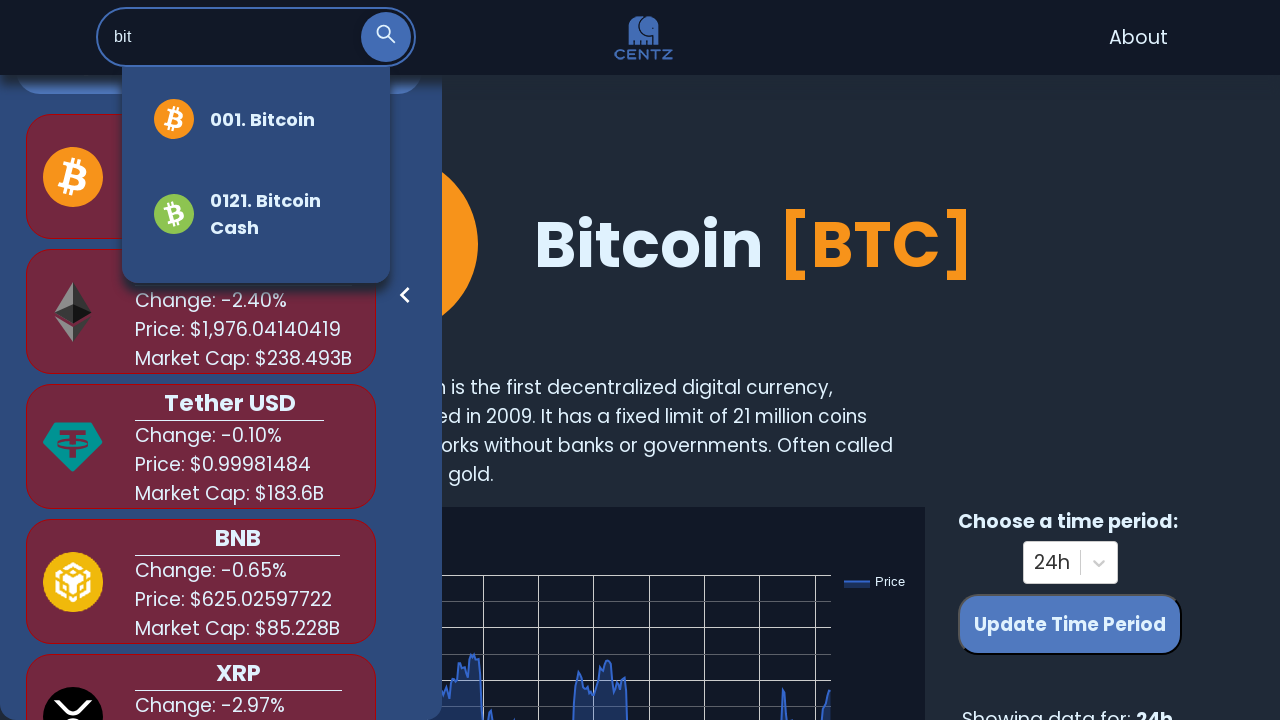

Cleared search field on //*[@id='root']/nav/div/div/input
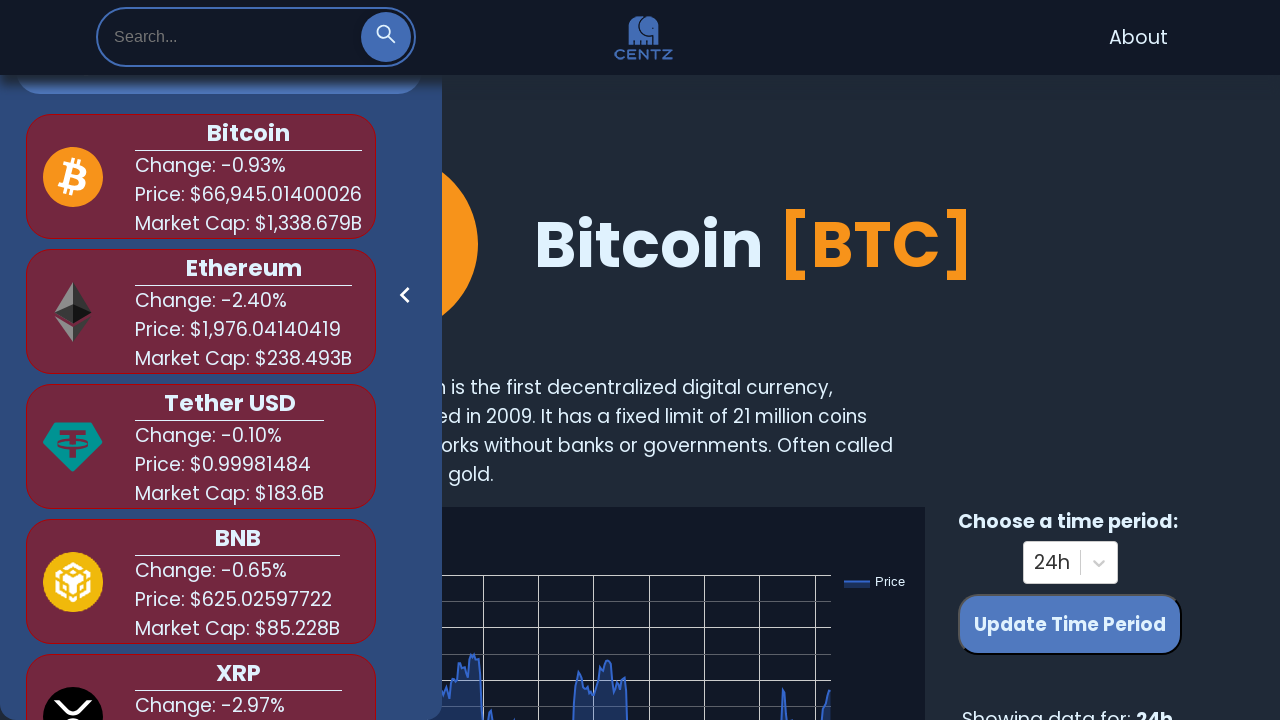

Waited after clearing search field
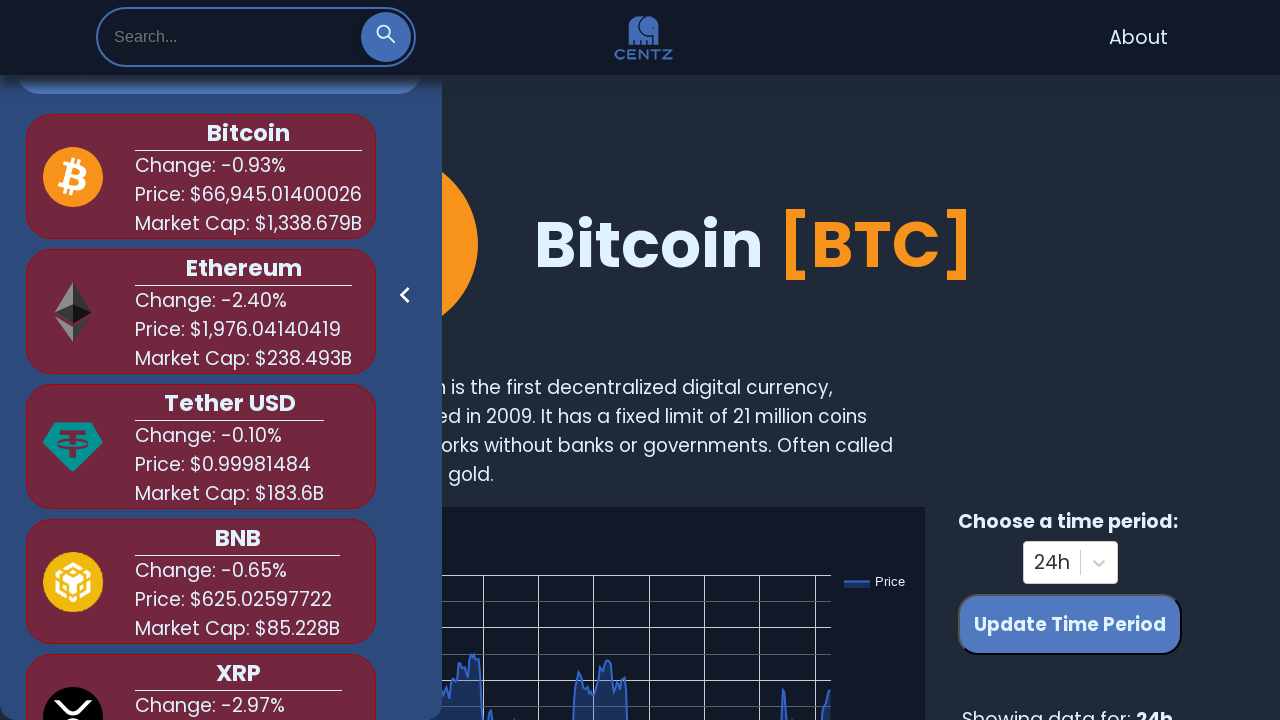

Clicked on search input field again at (226, 37) on xpath=//*[@id='root']/nav/div/div/input
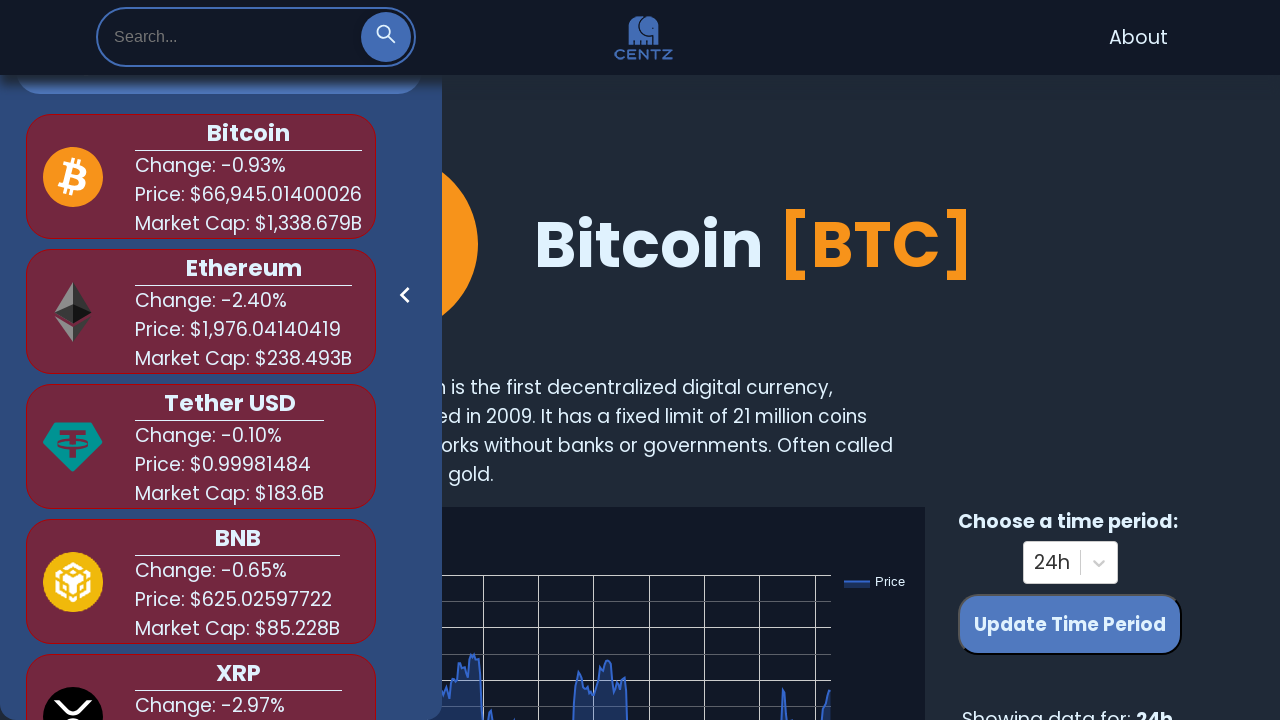

Waited for search input to be ready
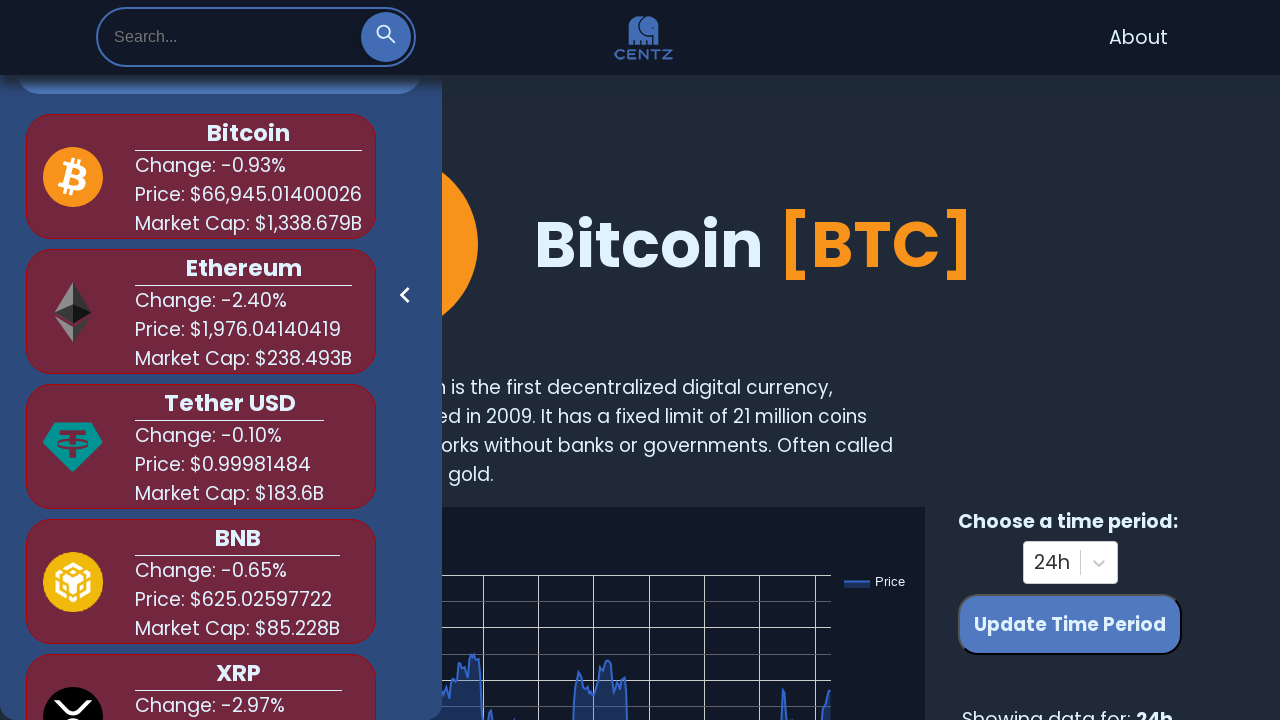

Entered search term 'shi' into search field on //*[@id='root']/nav/div/div/input
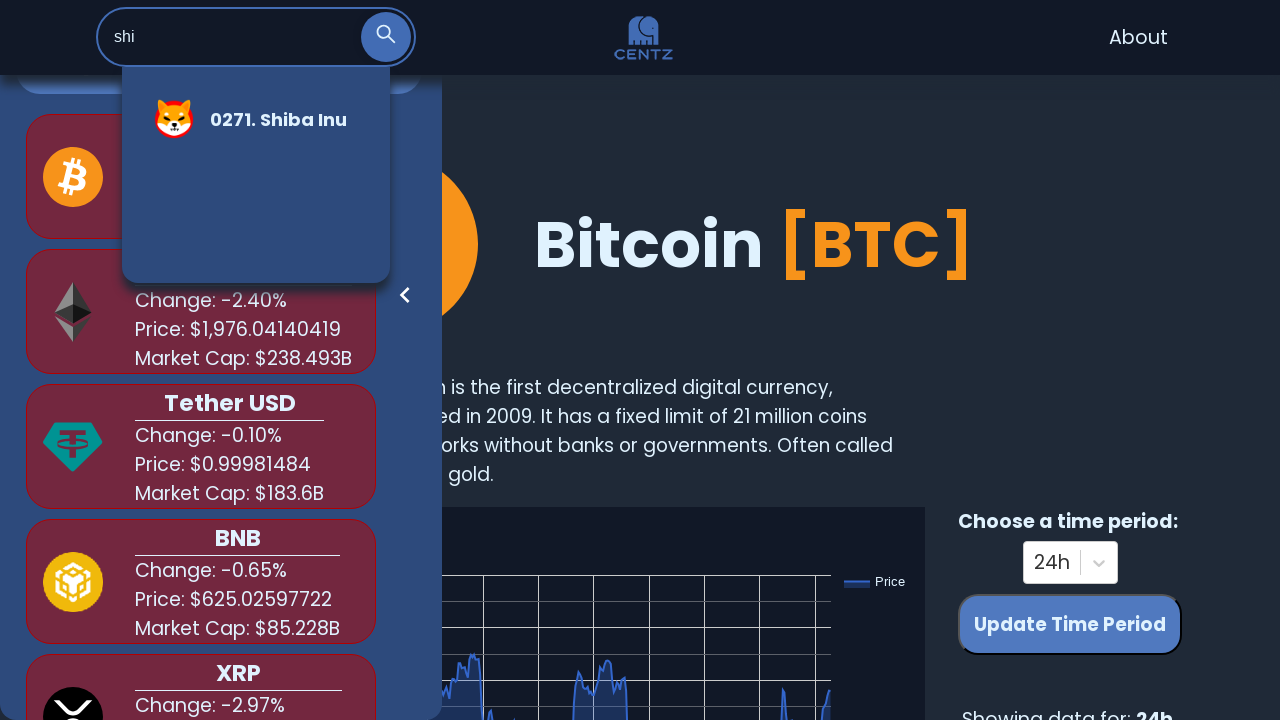

Waited for search results to load after searching for 'shi'
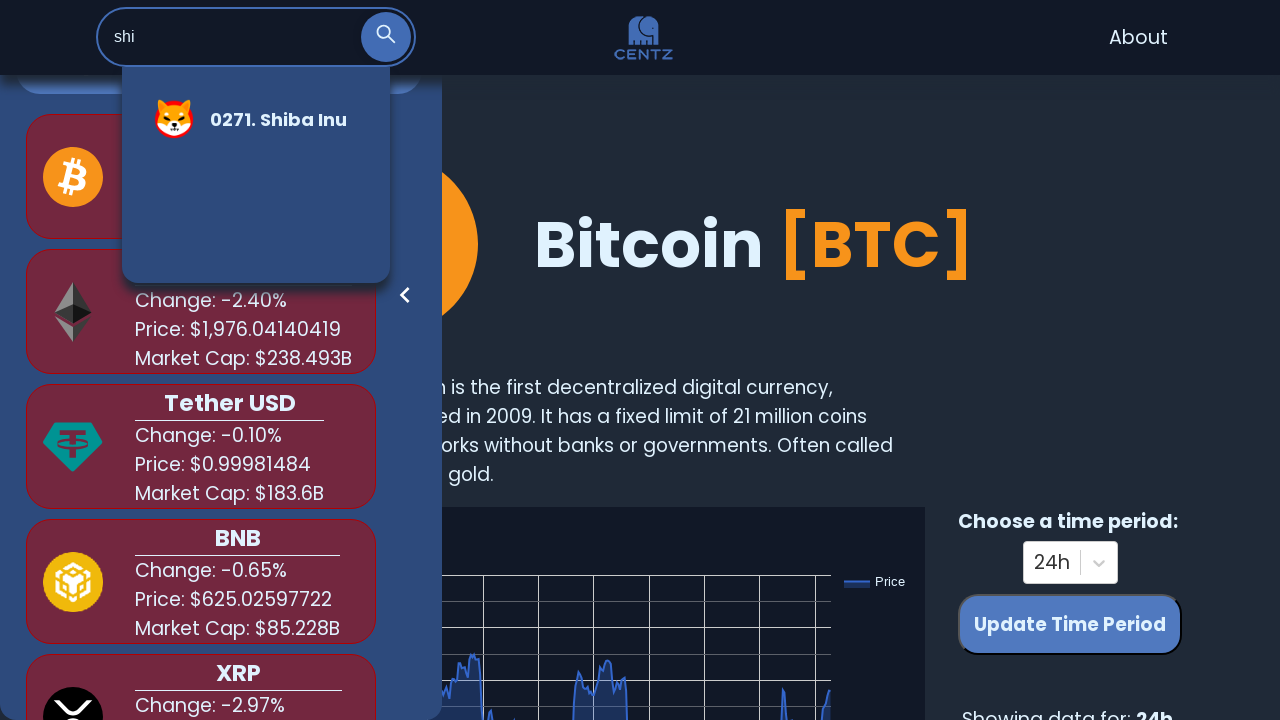

Cleared search field on //*[@id='root']/nav/div/div/input
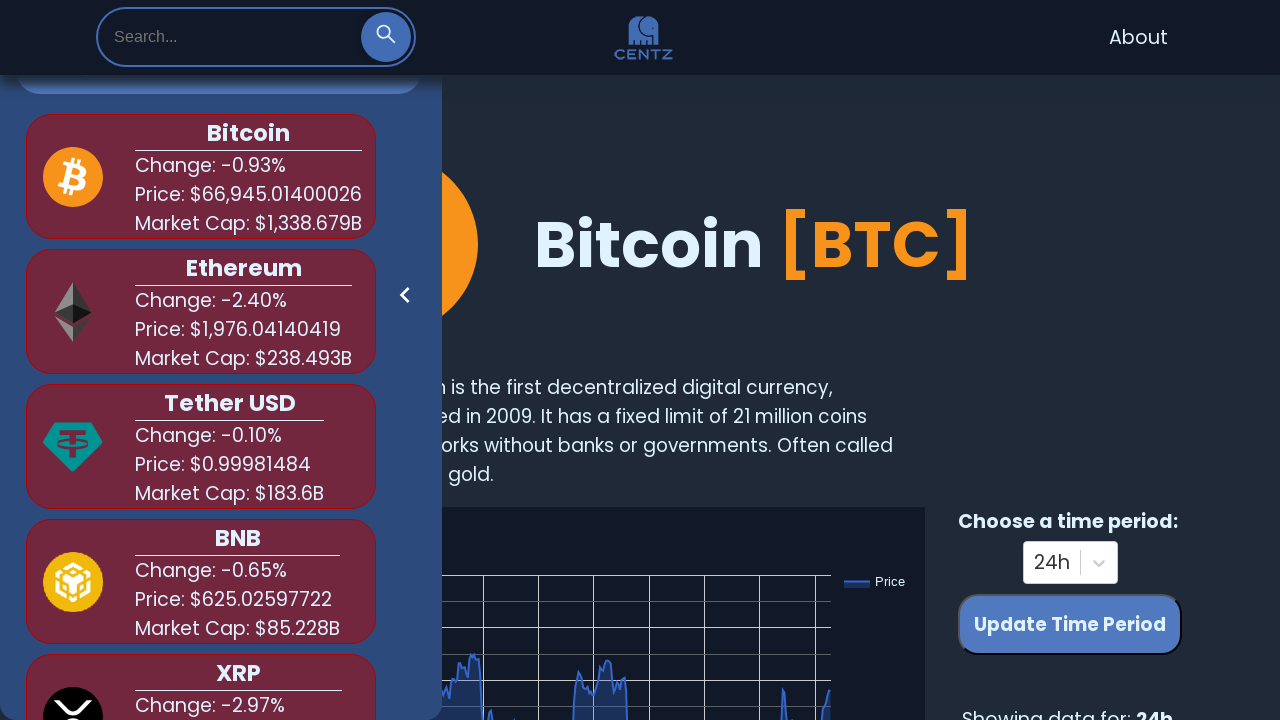

Waited after clearing search field
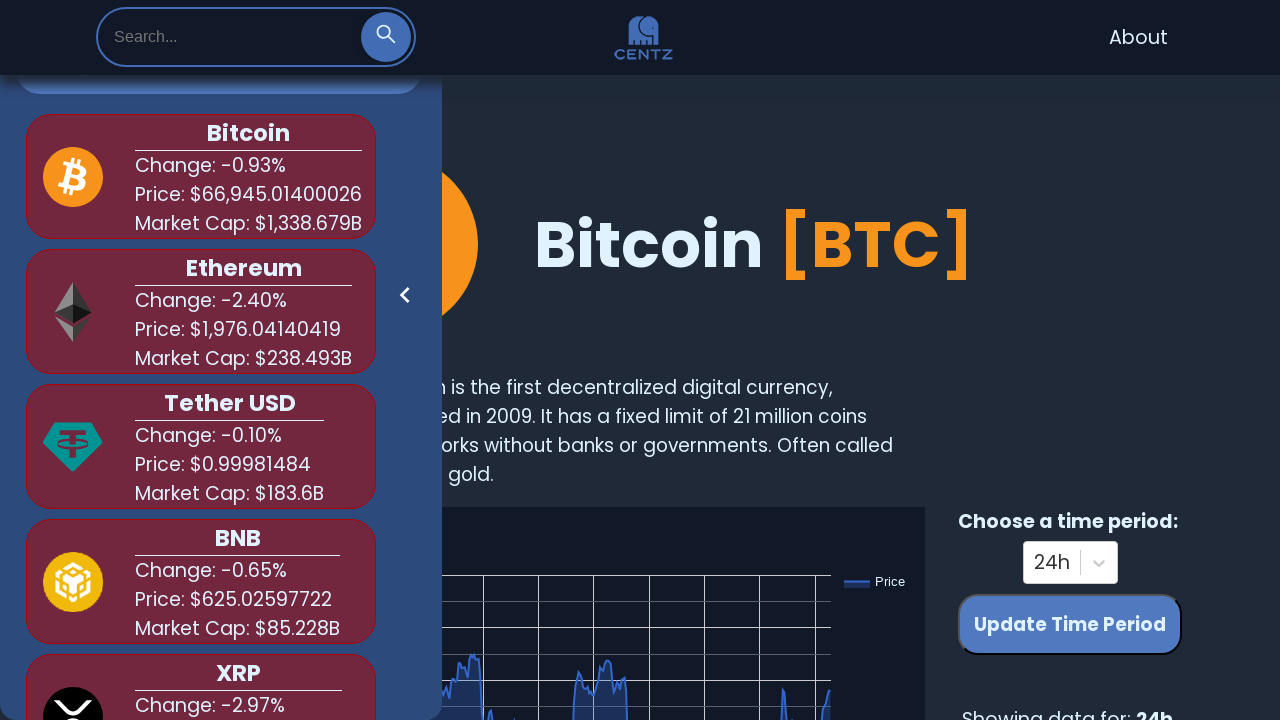

Clicked on search input field again at (226, 37) on xpath=//*[@id='root']/nav/div/div/input
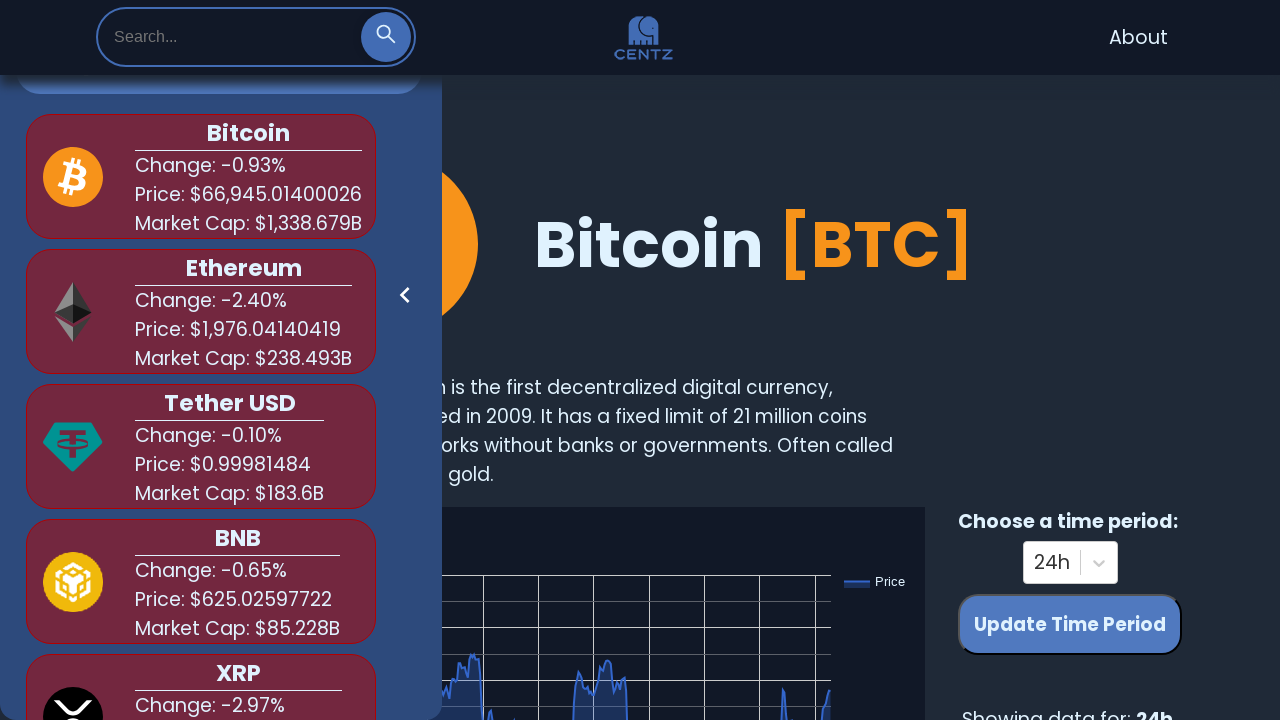

Waited for search input to be ready
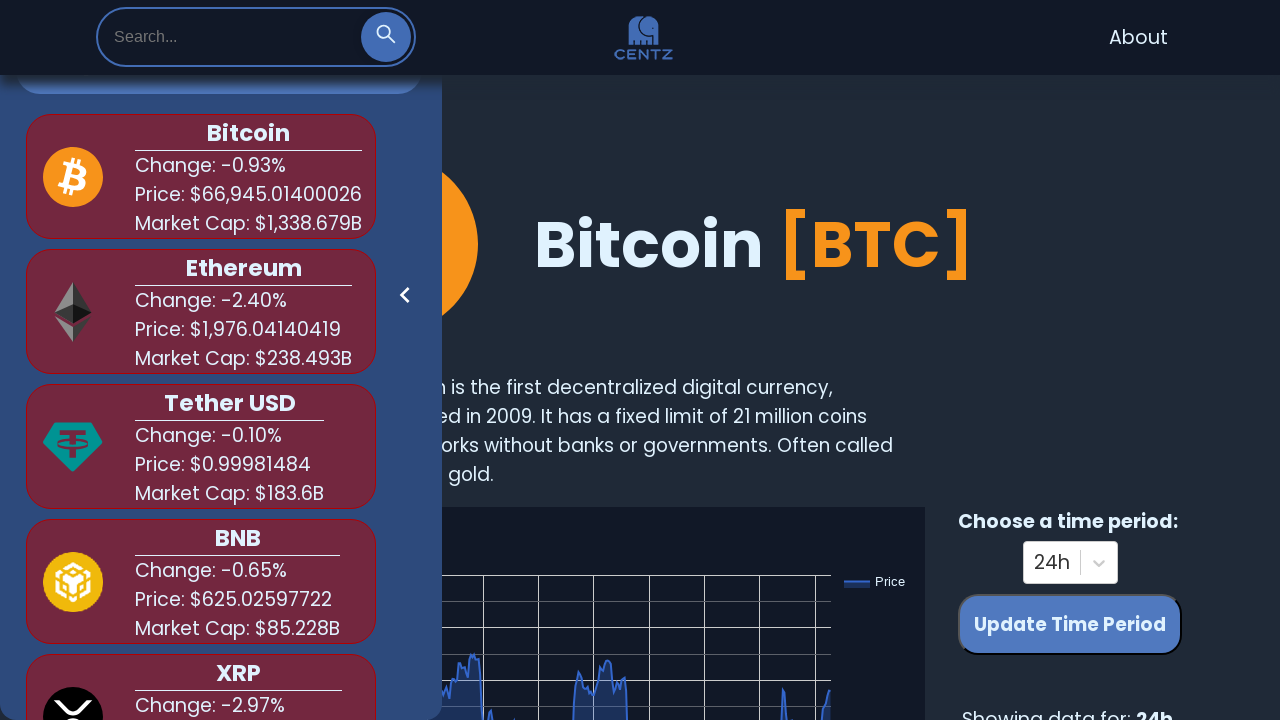

Entered search term 'dog' into search field on //*[@id='root']/nav/div/div/input
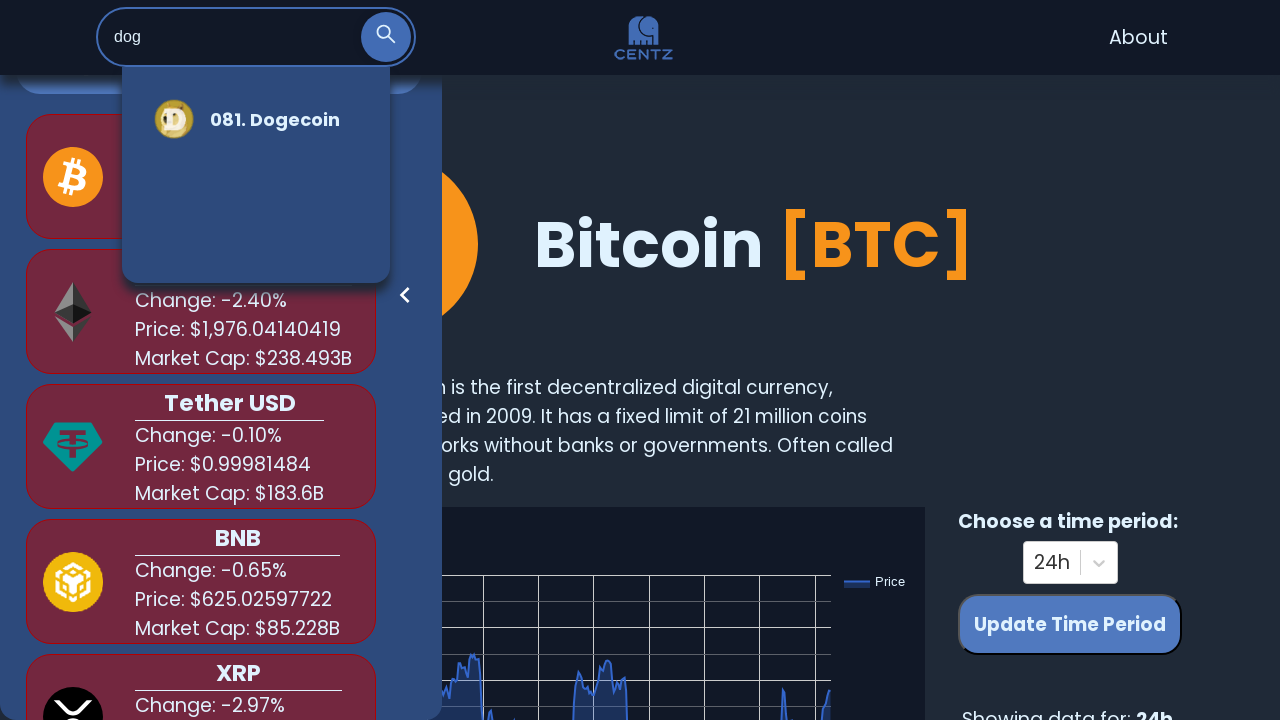

Waited for search results to load after searching for 'dog'
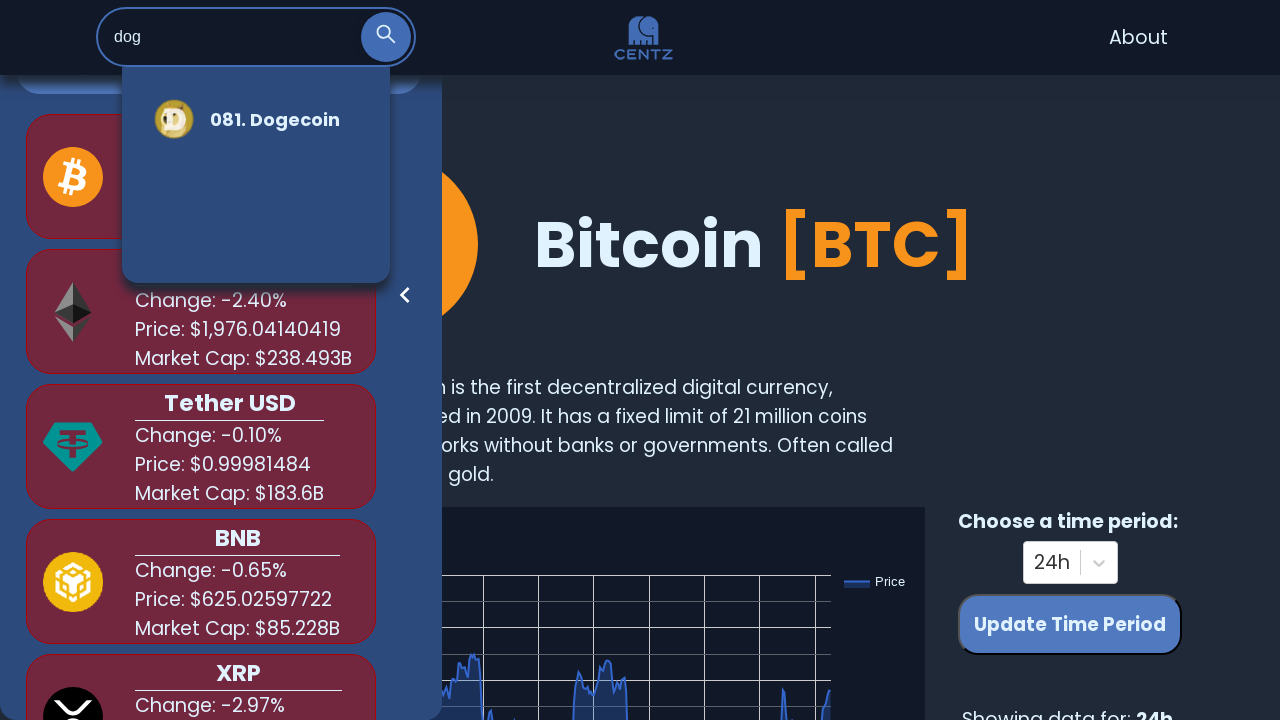

Cleared search field on //*[@id='root']/nav/div/div/input
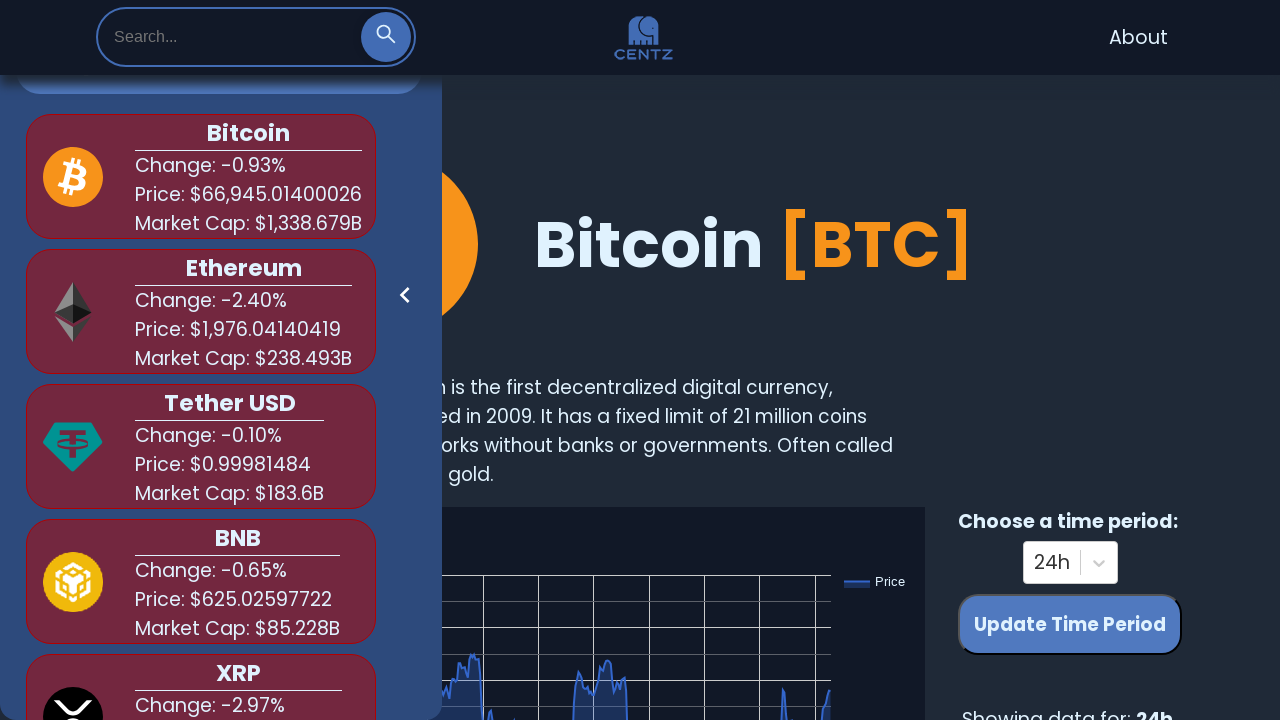

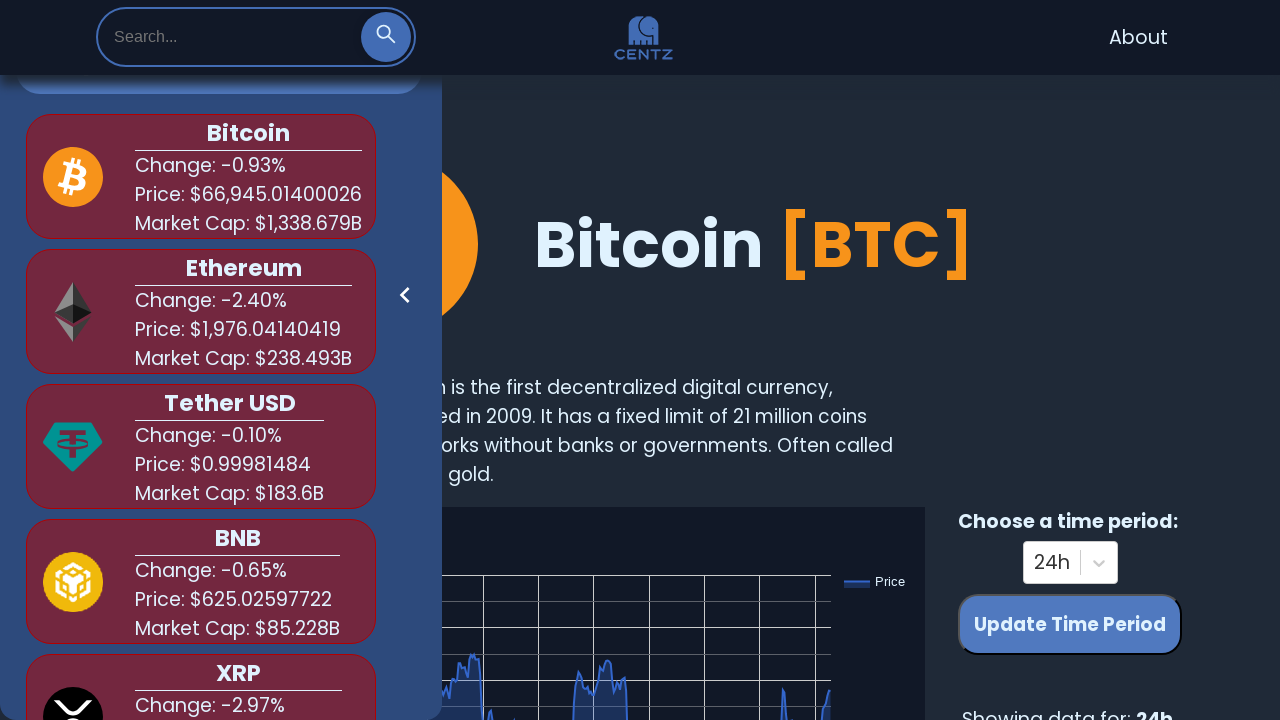